Tests static dropdown functionality by selecting a currency option from a dropdown menu using index selection

Starting URL: https://rahulshettyacademy.com/dropdownsPractise/

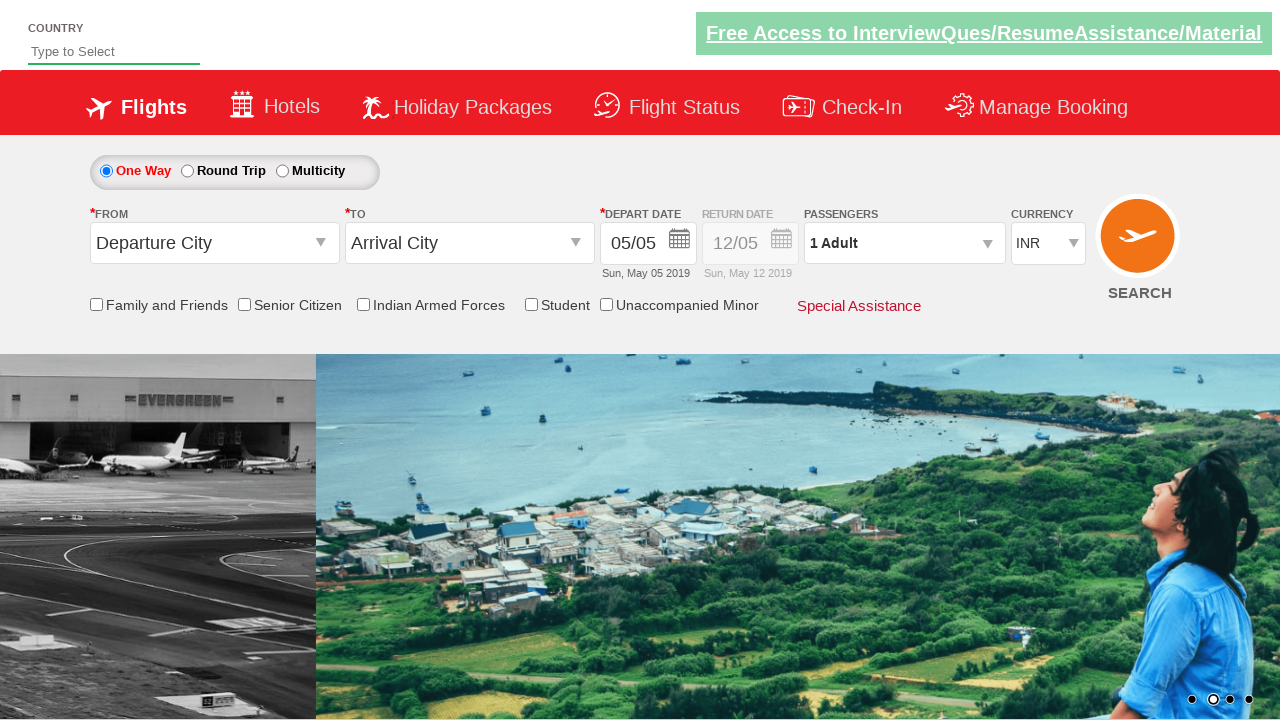

Selected currency option at index 1 from static dropdown on #ctl00_mainContent_DropDownListCurrency
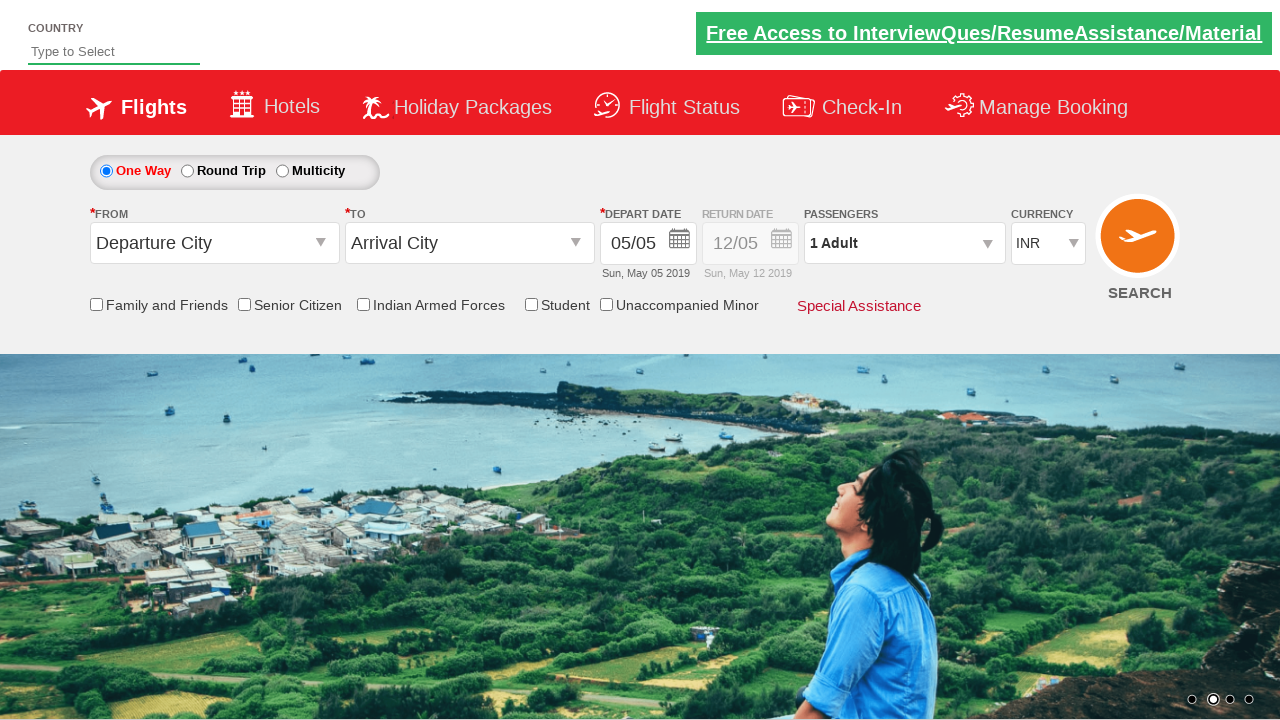

Waited 500ms for dropdown selection to be applied
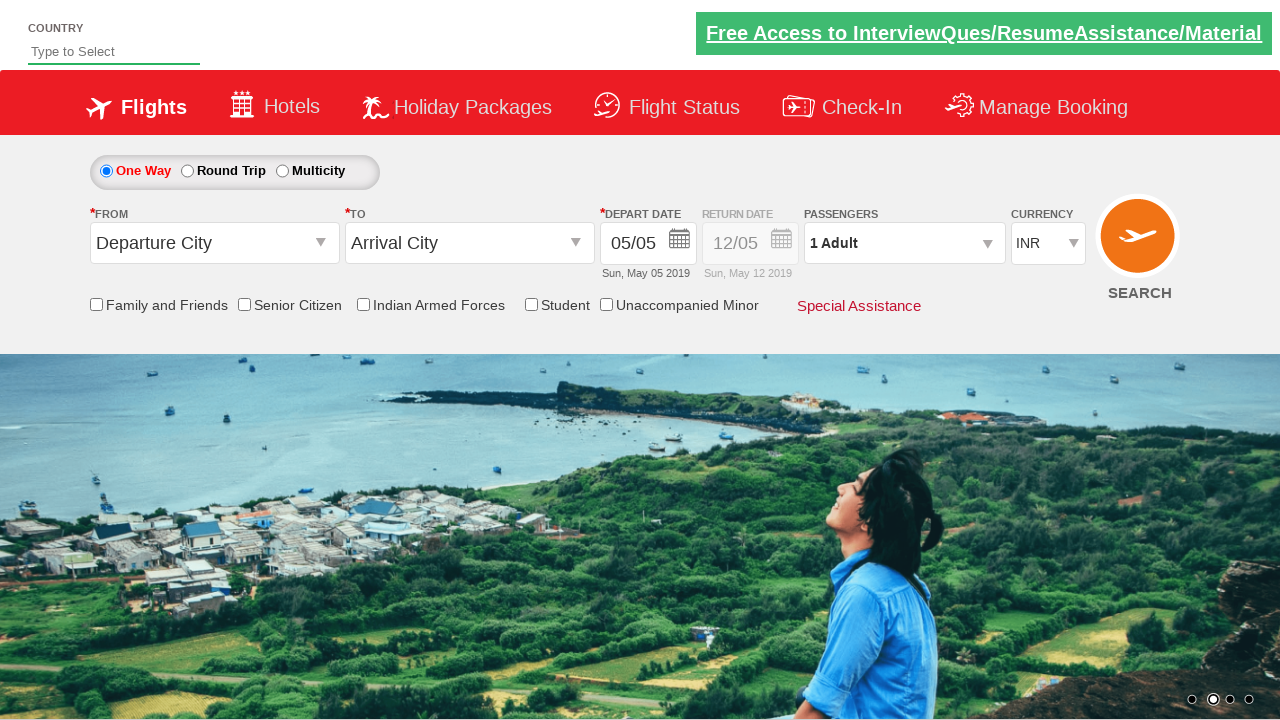

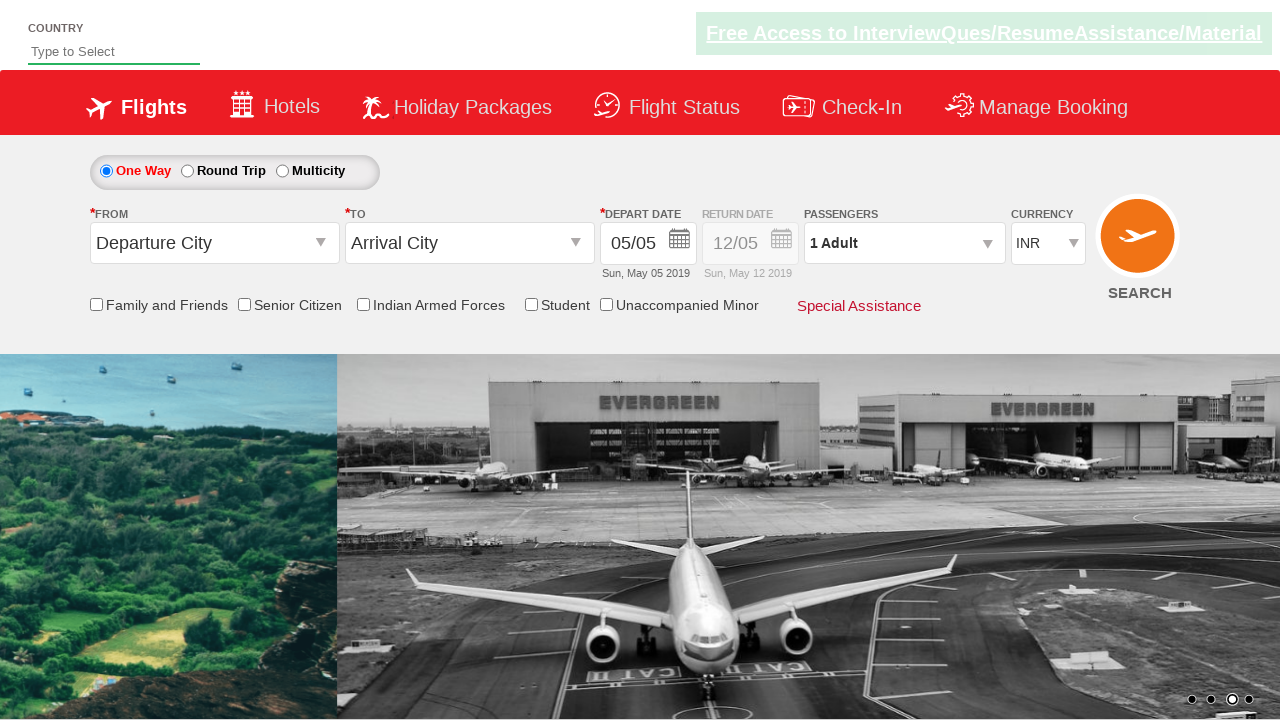